Navigates to a Markji deck page and verifies that the chapter content structure loads correctly

Starting URL: https://www.markji.com/deck/677629bf4b4cda45377c7a6e

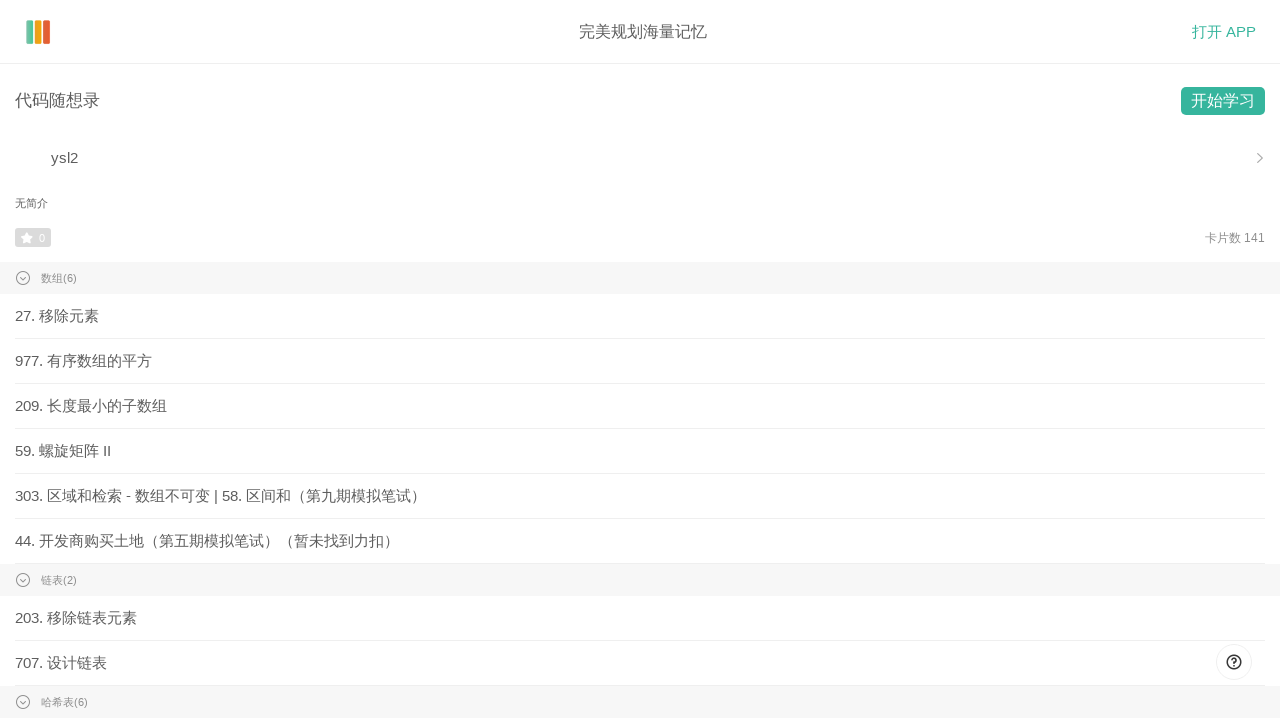

Waited for chapter-with-cards content to load
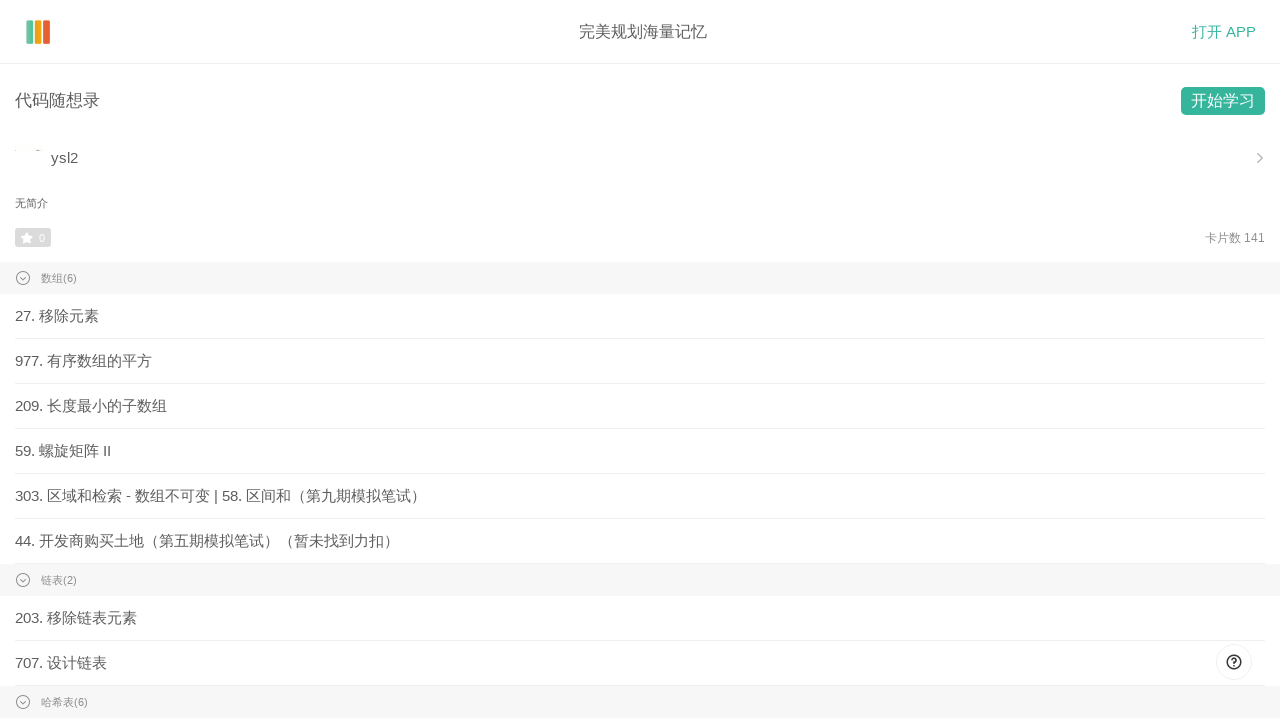

Verified chapter items are present on the page
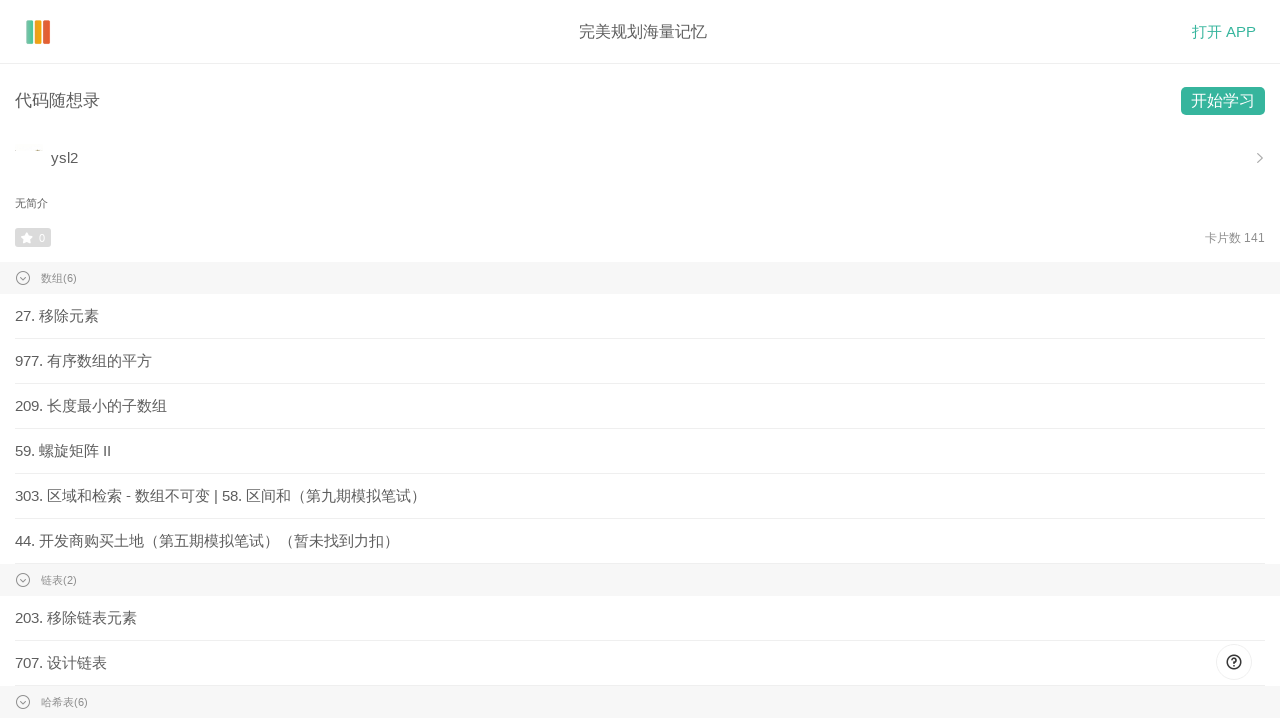

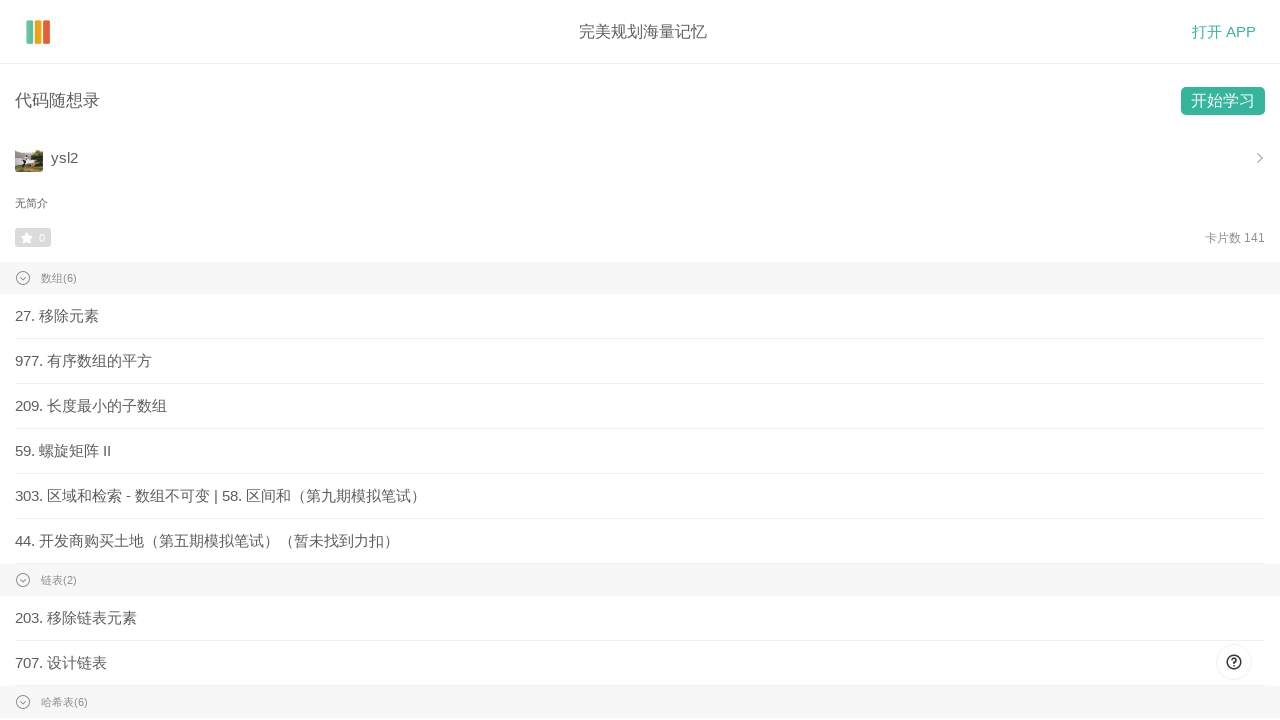